Clicks the Accordian link on the Widgets page to navigate to the Accordian section

Starting URL: https://demoqa.com/widgets

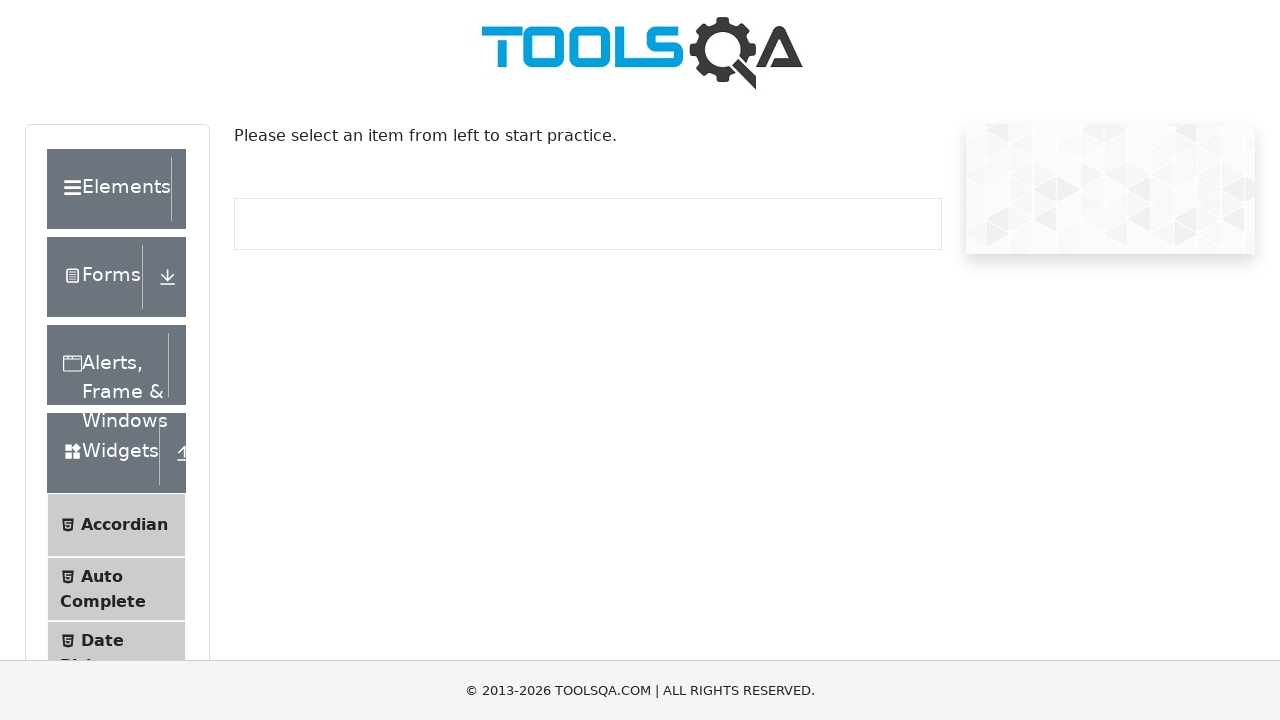

Clicked Accordian link on Widgets page at (124, 525) on text=Accordian
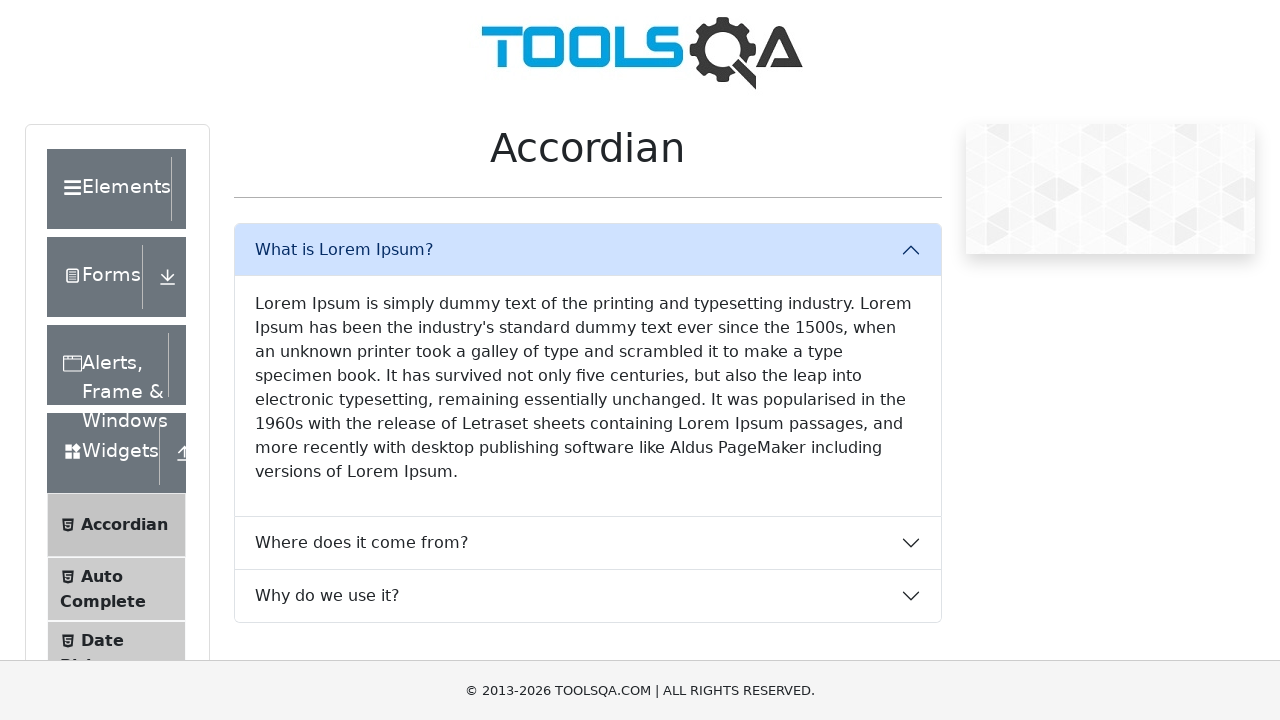

Navigated to Accordian page successfully
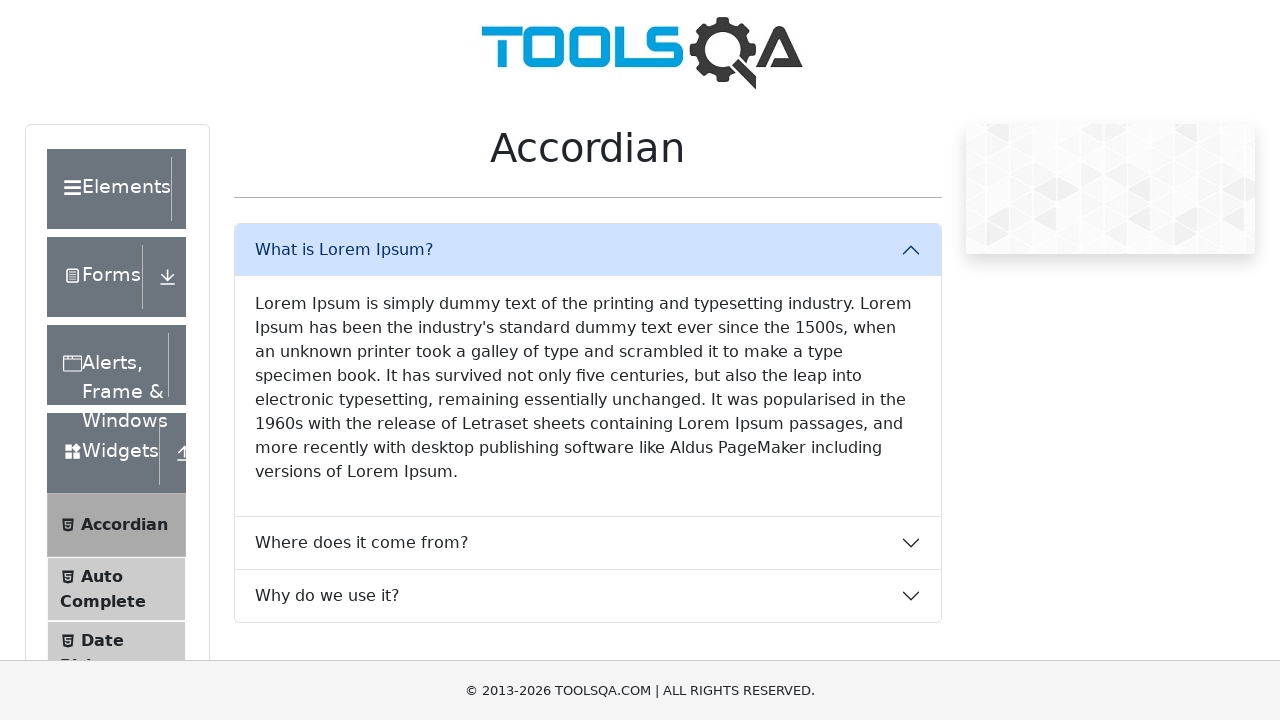

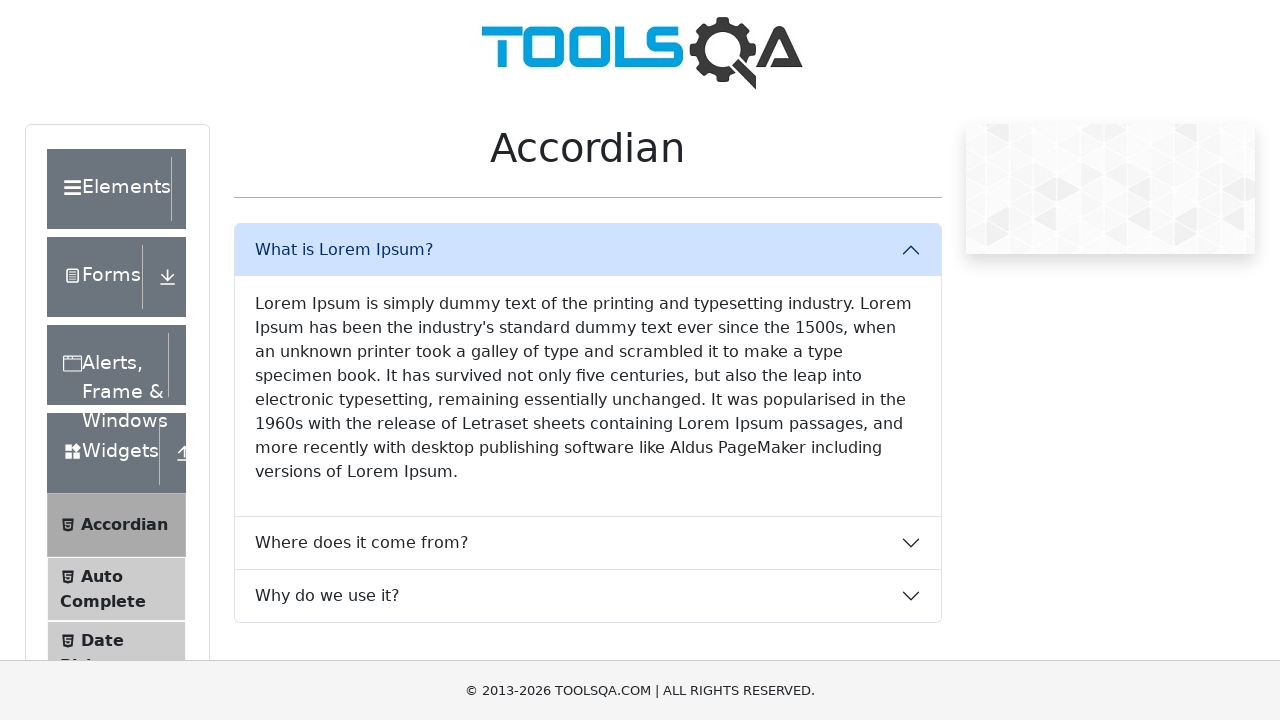